Tests selecting all checkboxes on the page by iterating through and clicking each one

Starting URL: https://www.rahulshettyacademy.com/AutomationPractice/

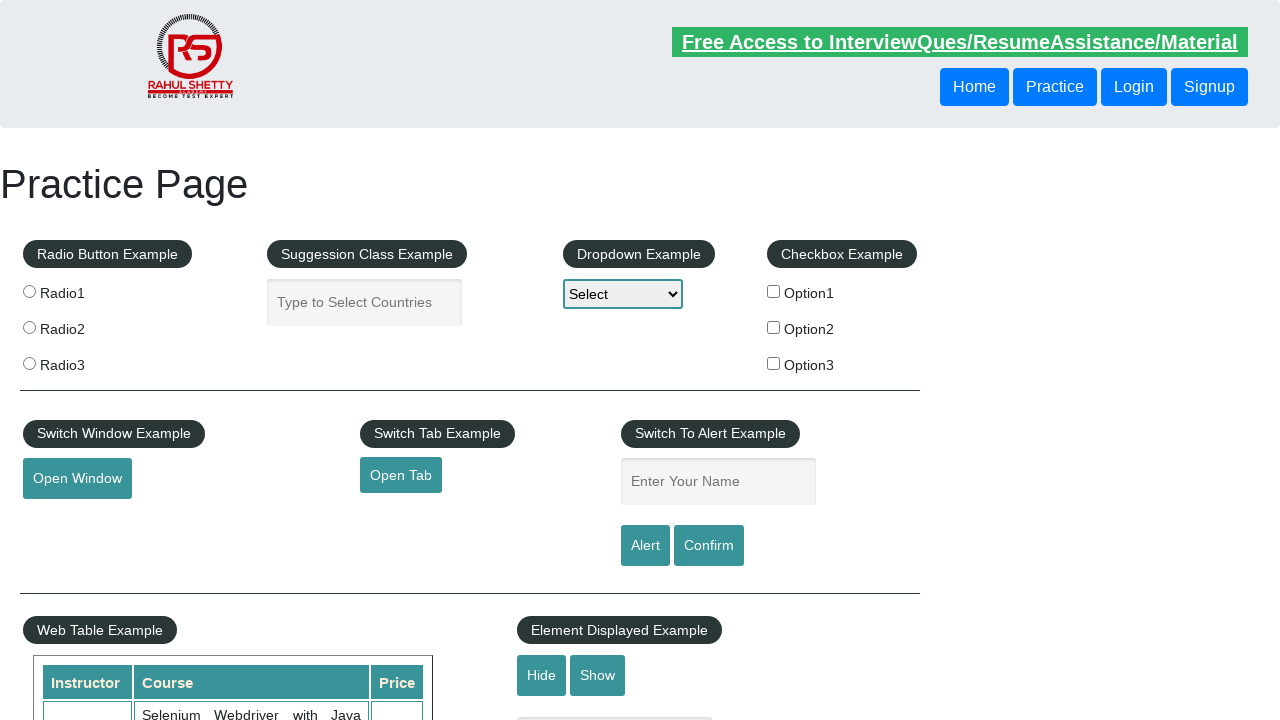

Navigated to AutomationPractice page
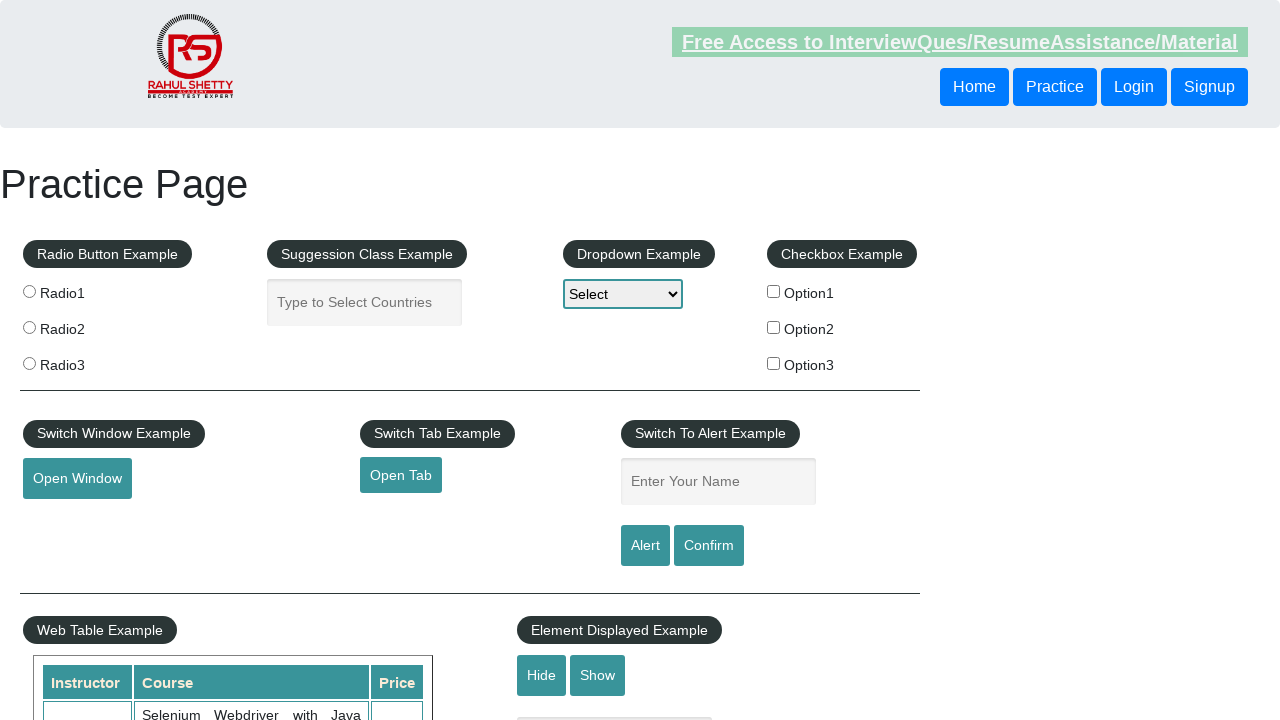

Located all checkboxes on the page
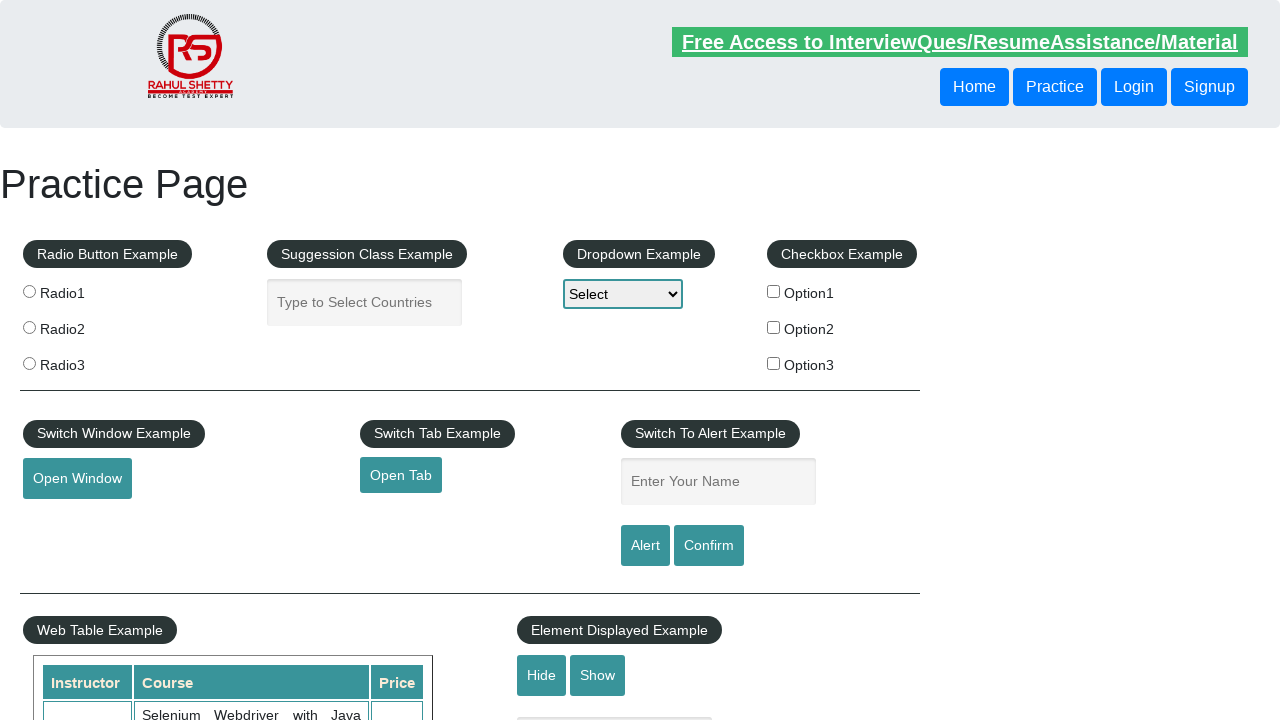

Found 3 checkboxes to select
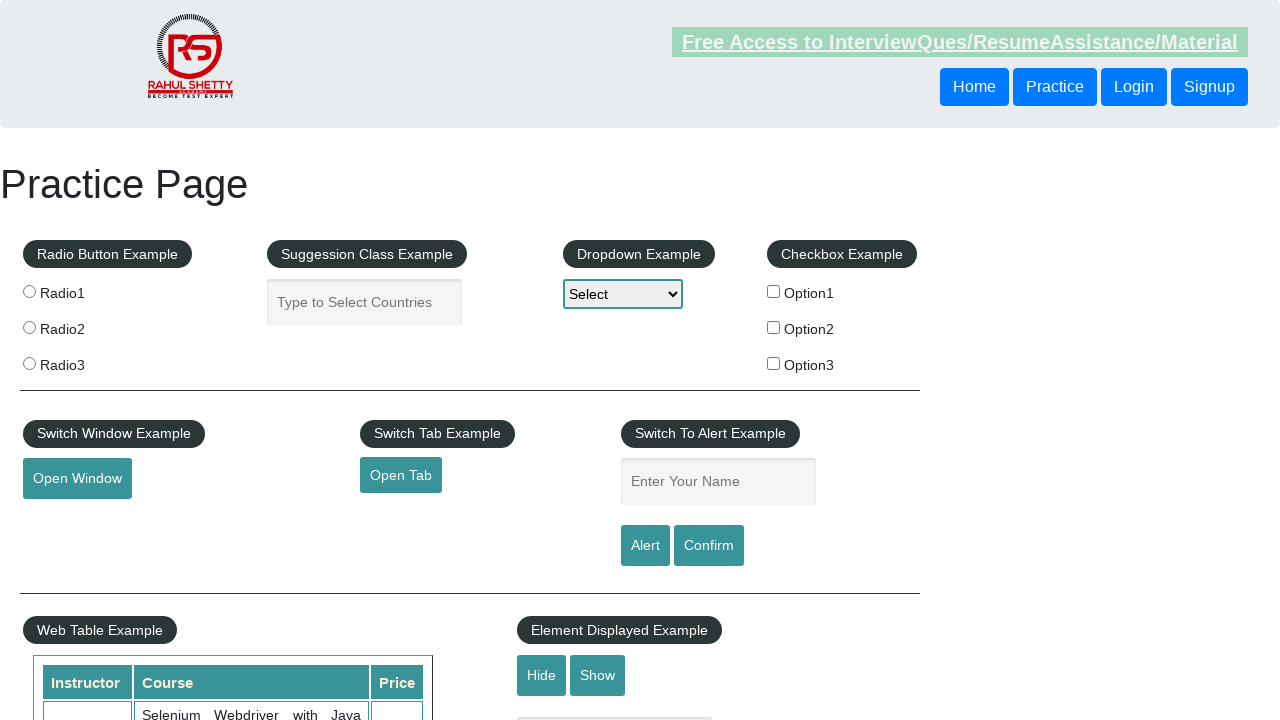

Clicked checkbox 1 of 3 at (774, 291) on input[type='checkbox'] >> nth=0
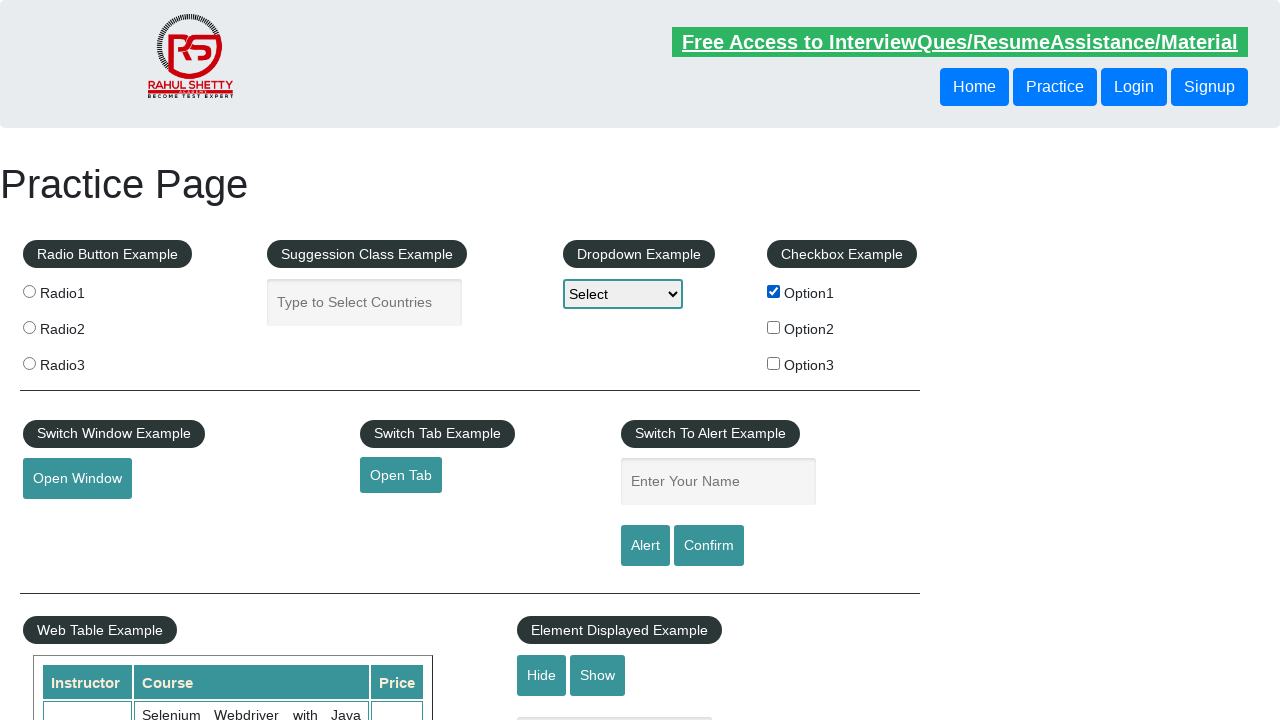

Waited 300ms after clicking checkbox 1
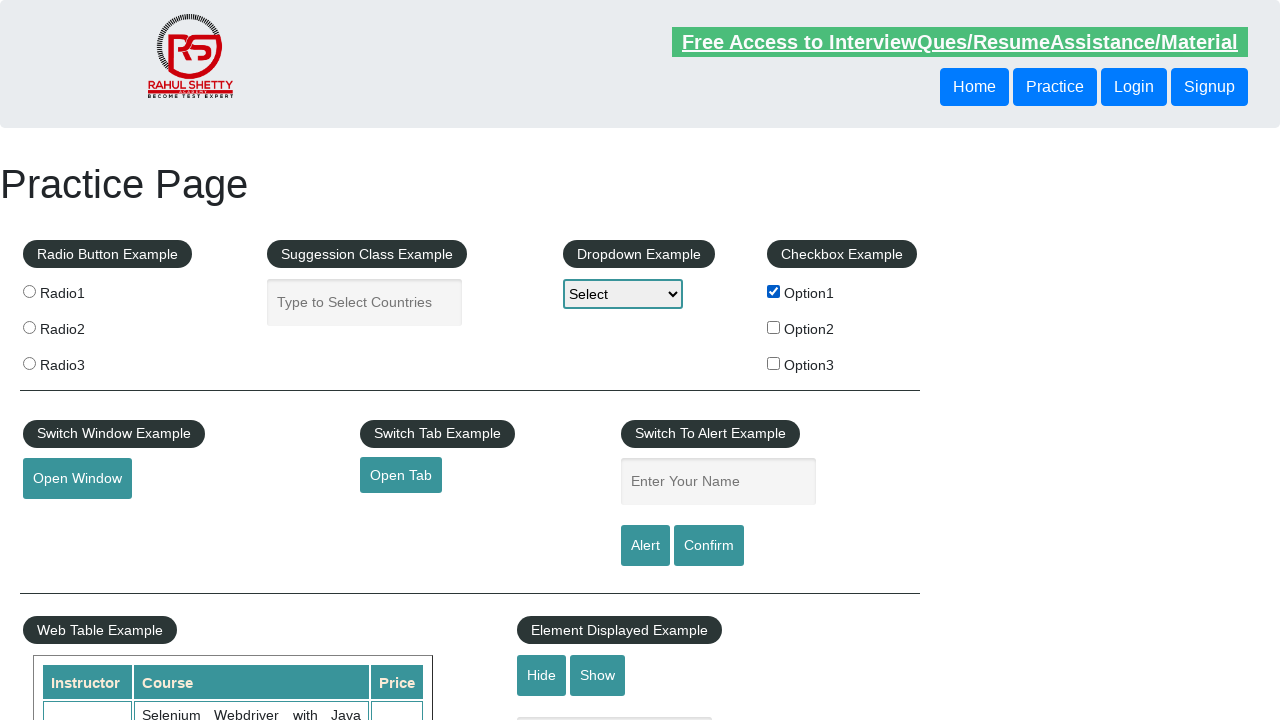

Clicked checkbox 2 of 3 at (774, 327) on input[type='checkbox'] >> nth=1
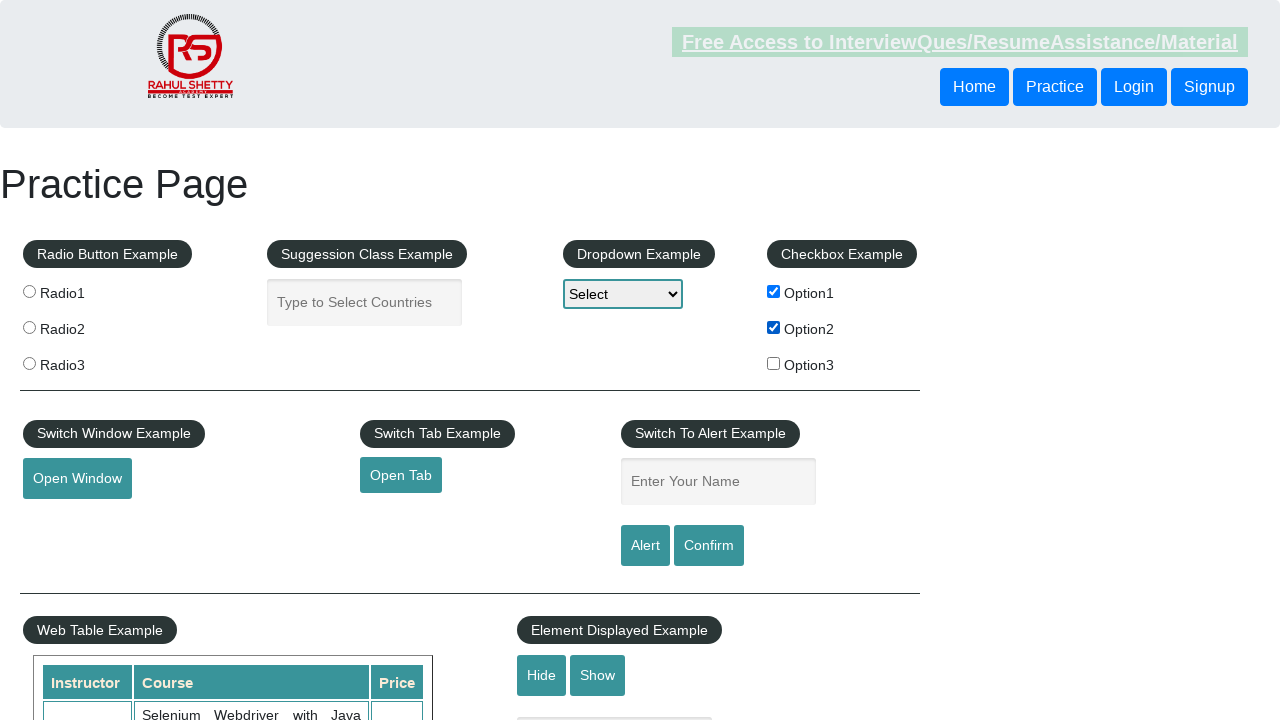

Waited 300ms after clicking checkbox 2
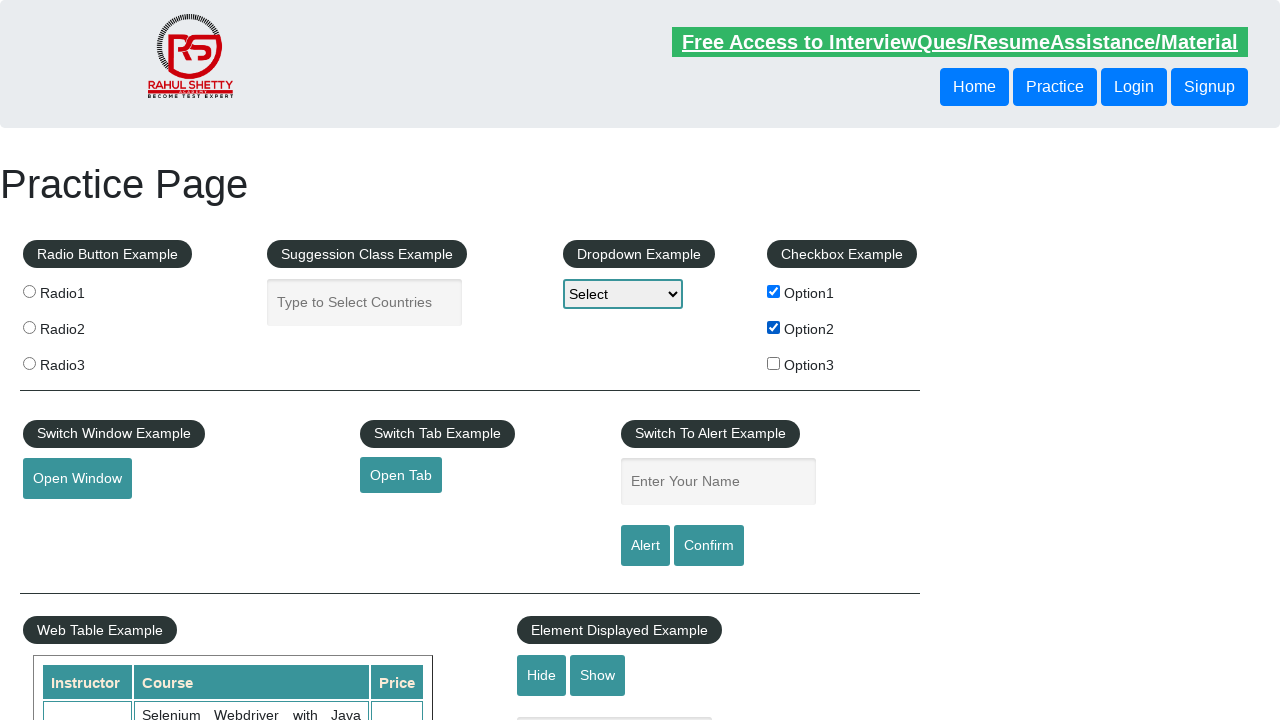

Clicked checkbox 3 of 3 at (774, 363) on input[type='checkbox'] >> nth=2
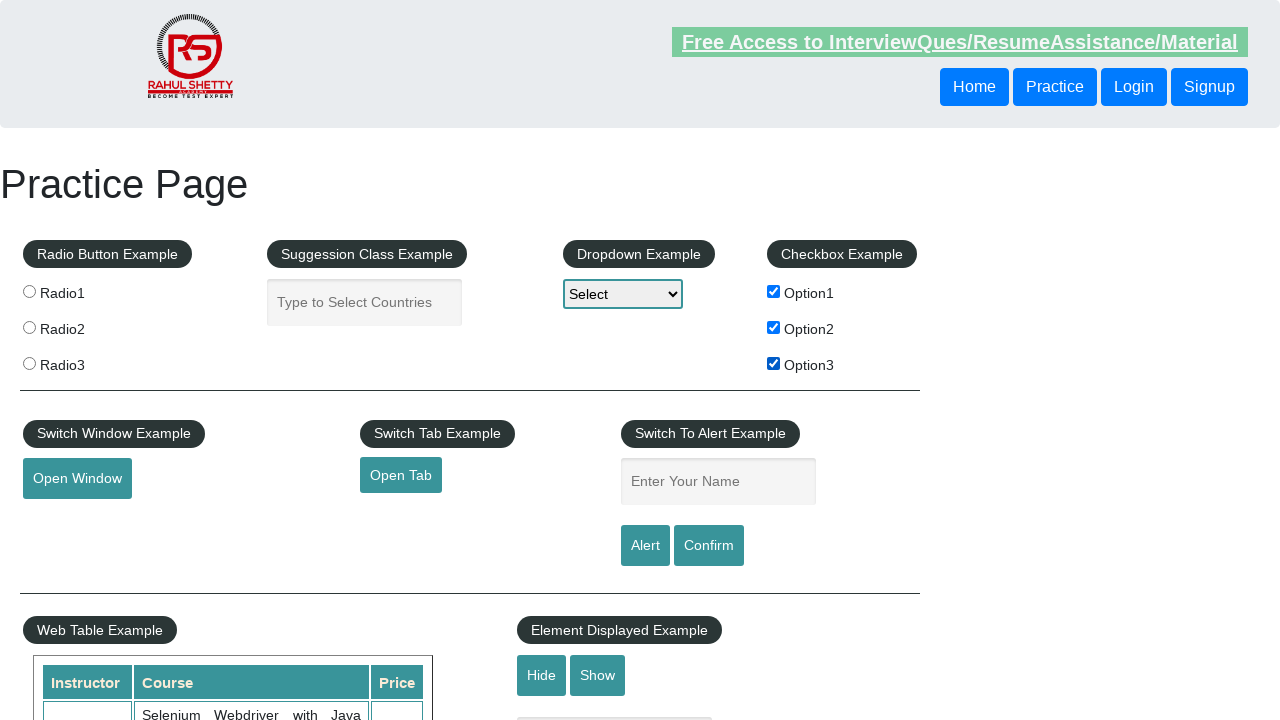

Waited 300ms after clicking checkbox 3
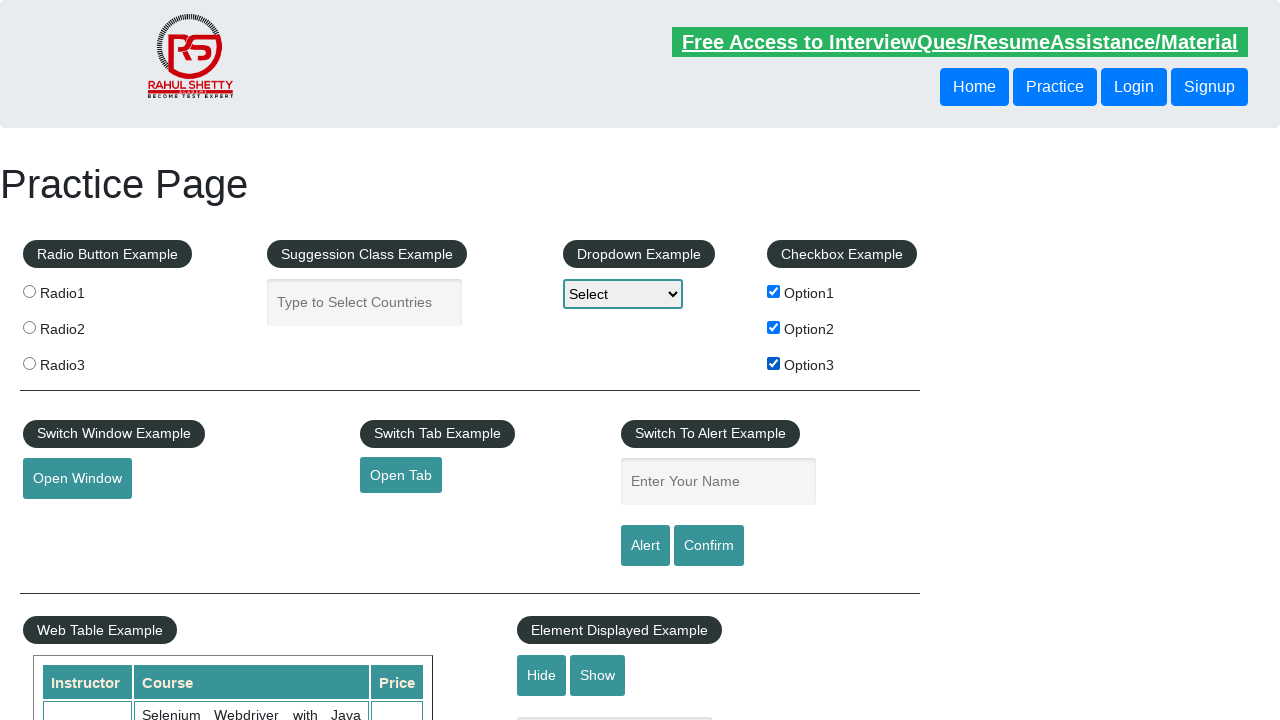

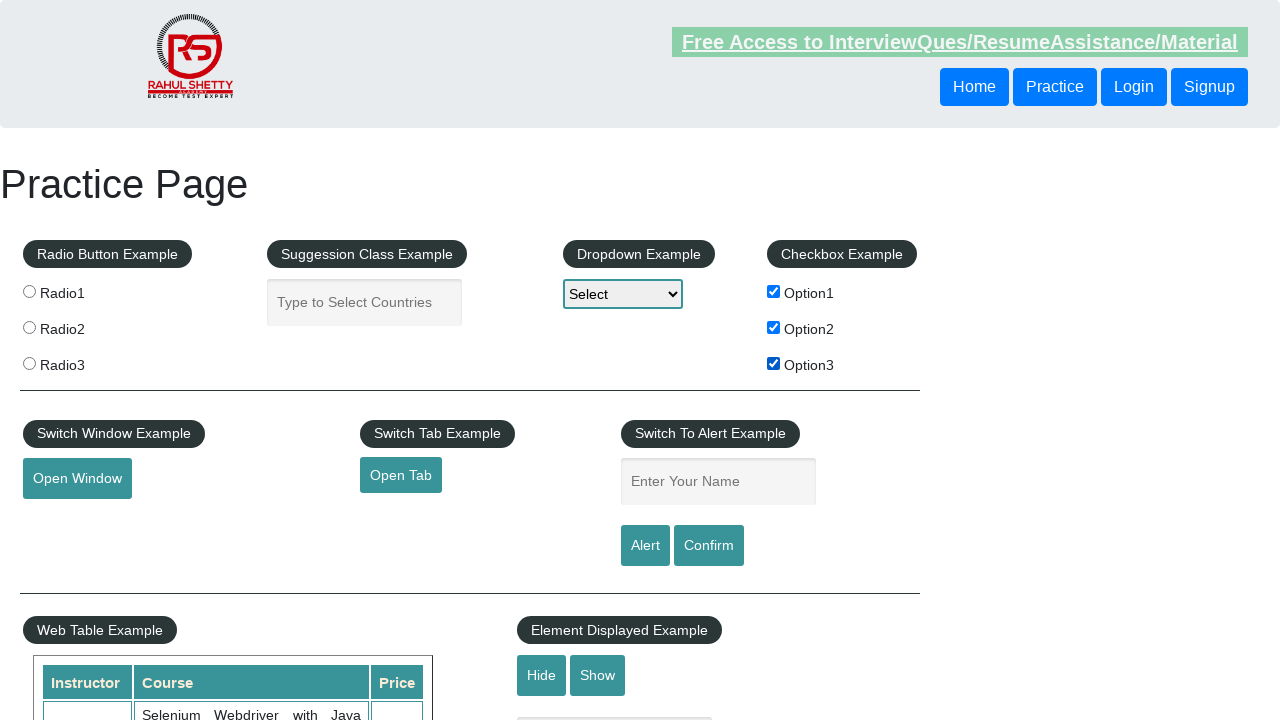